Tests file download functionality on LeafGround practice site by clicking the download button to initiate a file download.

Starting URL: https://www.leafground.com/file.xhtml

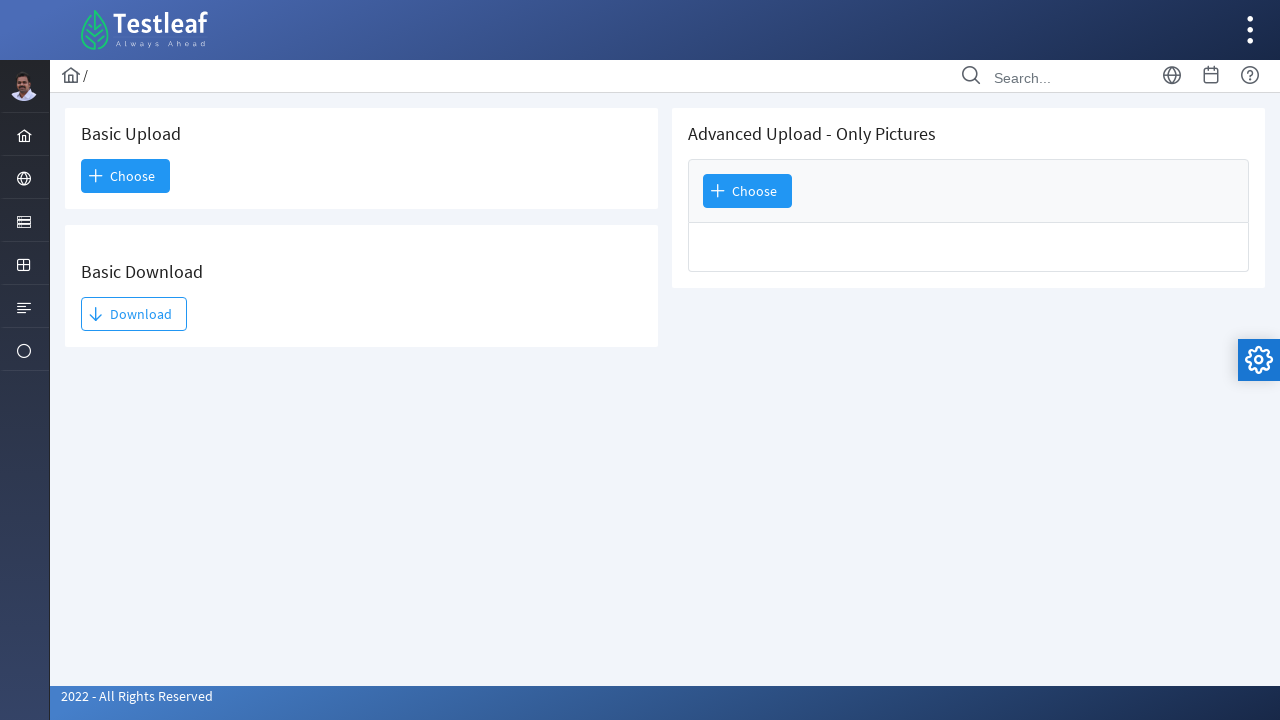

Download button loaded on LeafGround file page
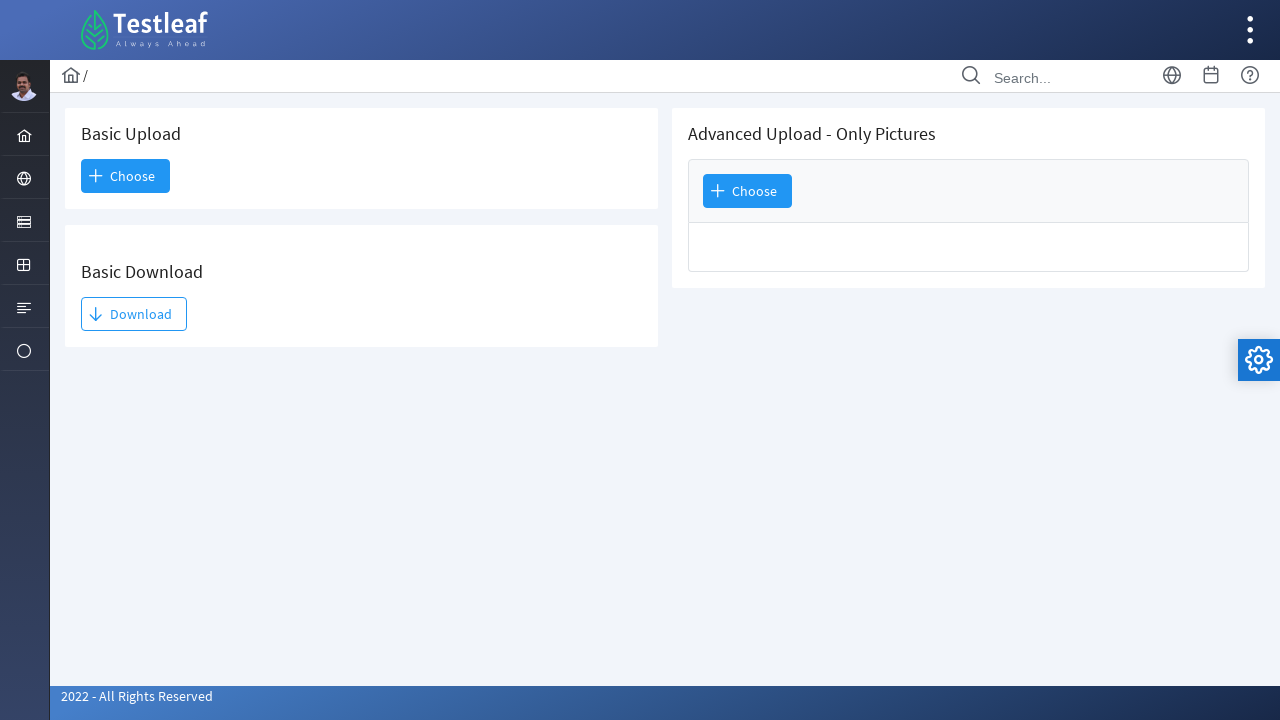

Clicked download button to initiate file download at (134, 314) on #j_idt93\:j_idt95
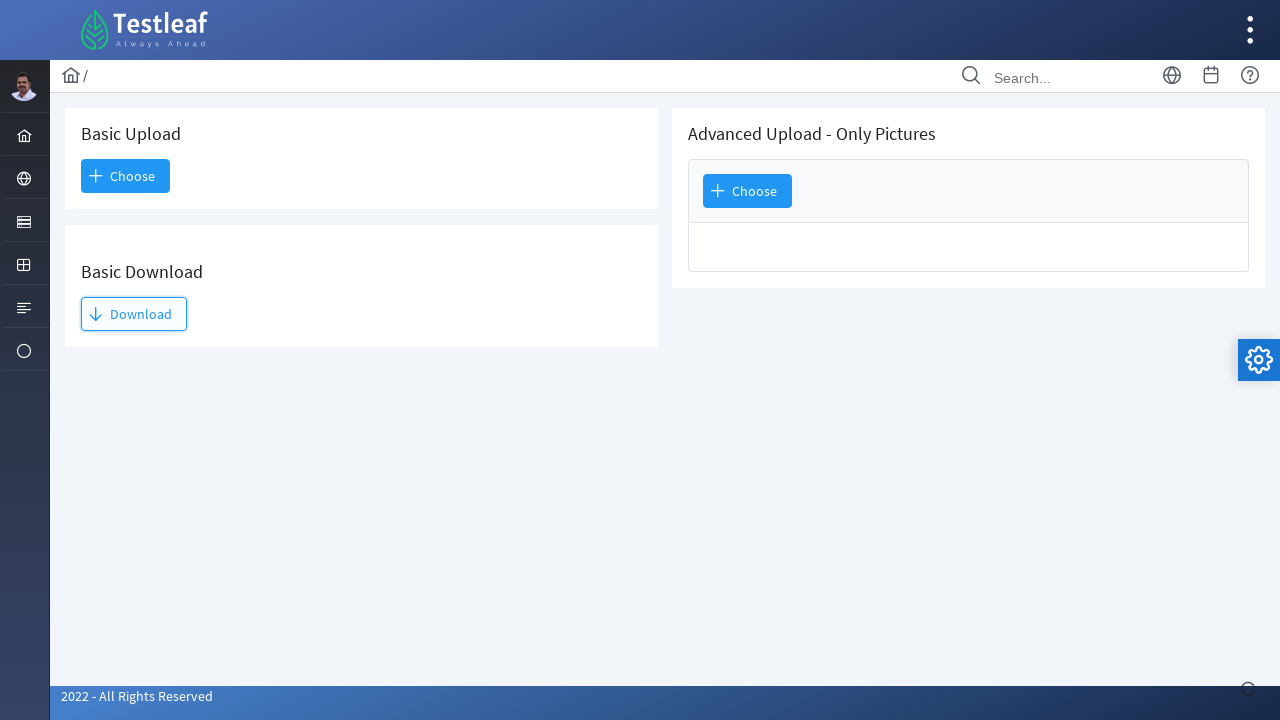

Waited 2 seconds for file download to complete
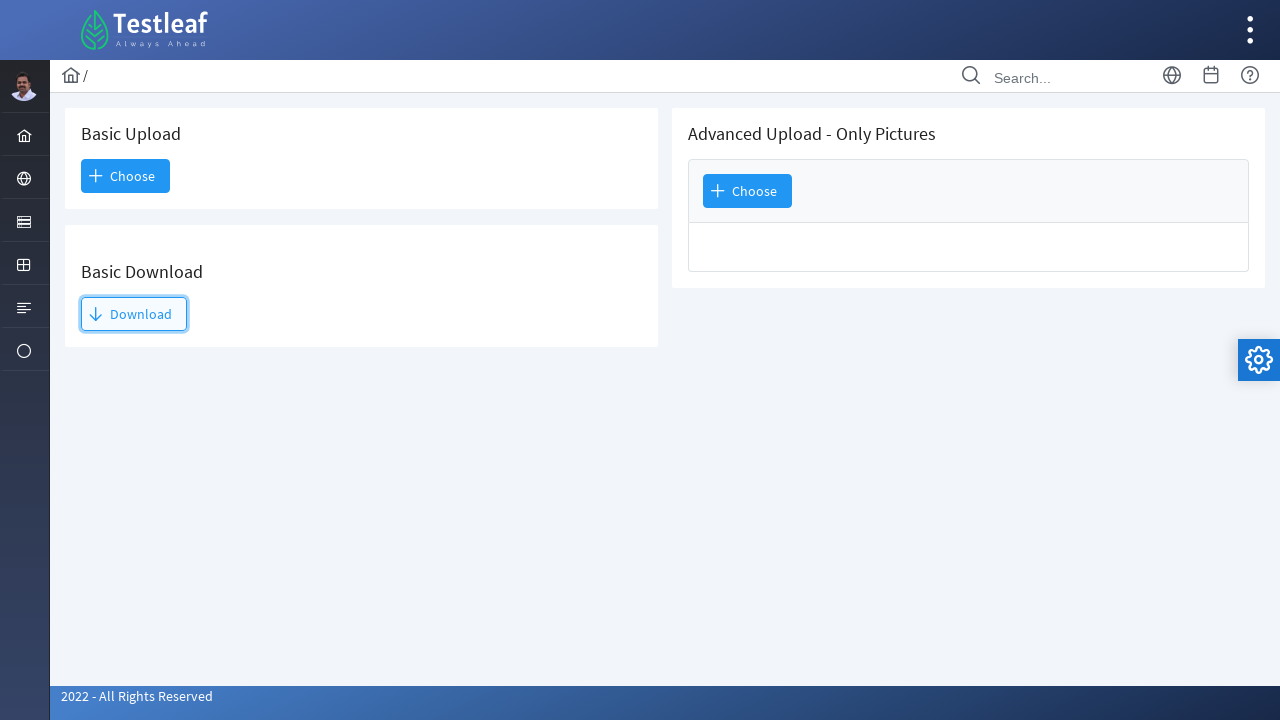

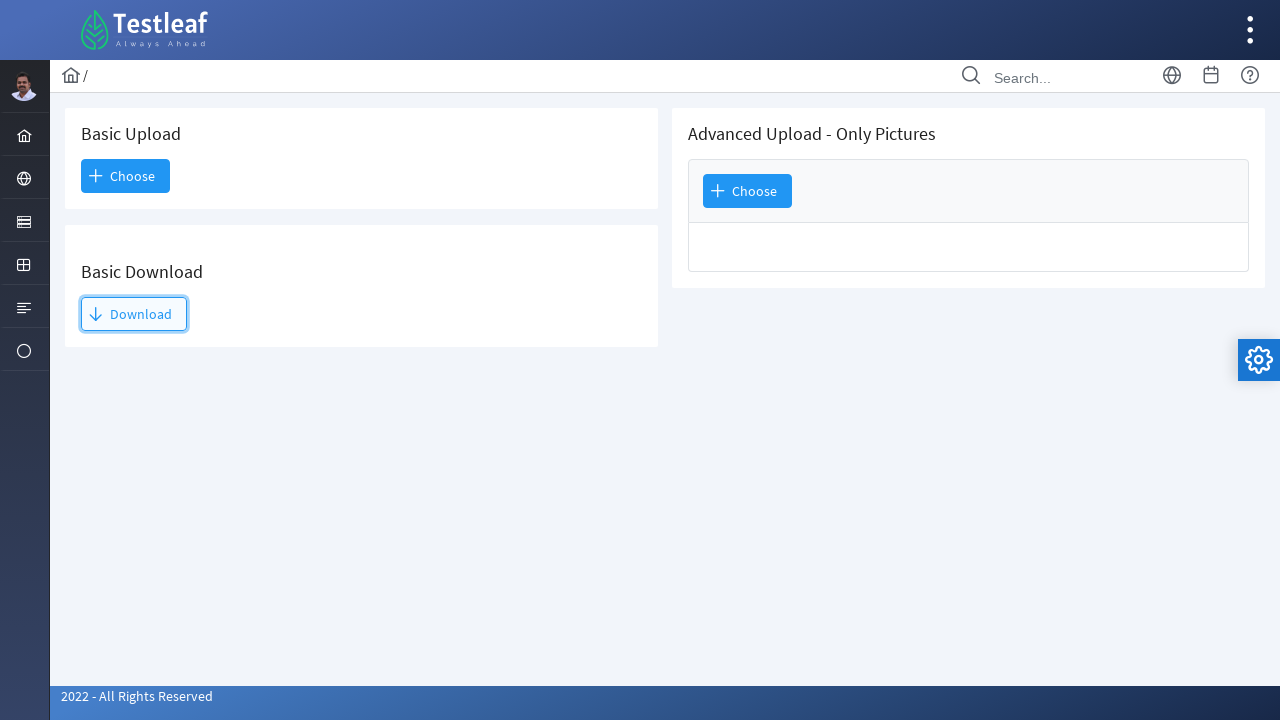